Tests navigation to API documentation page, clicks on API link, reads element text, checks href attribute, and fills a search input field

Starting URL: https://v5.webdriver.io/

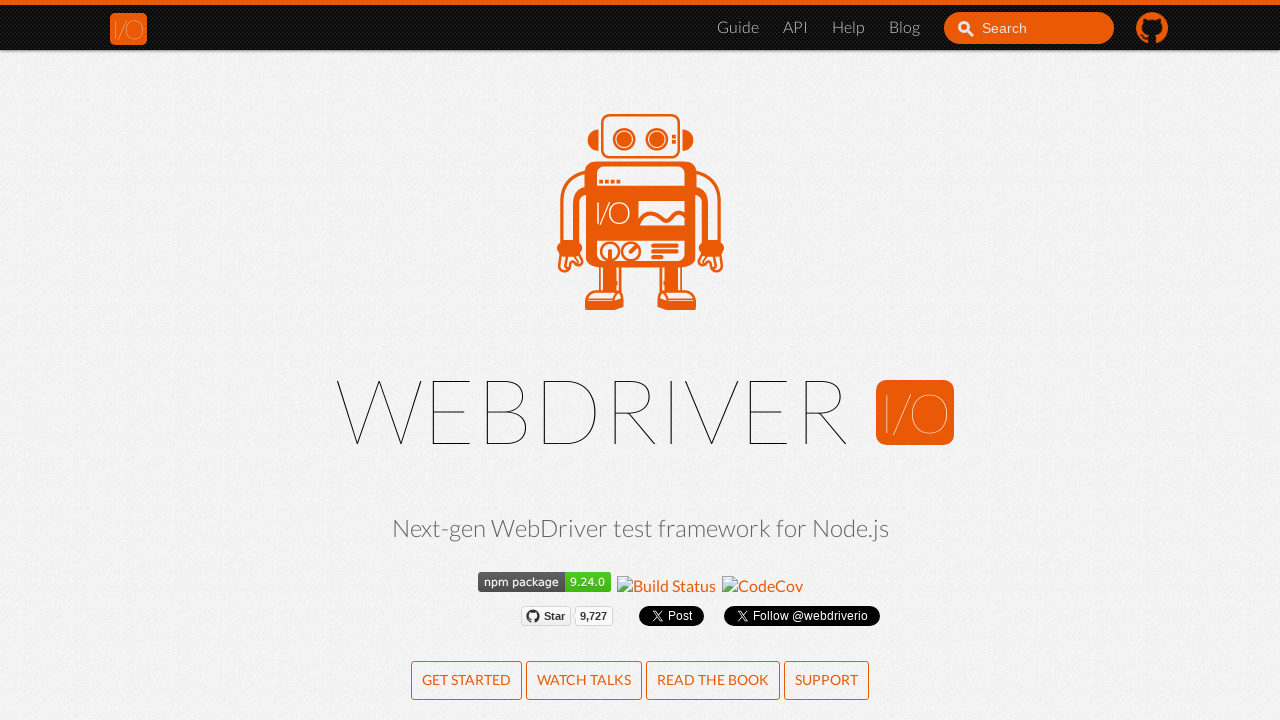

Clicked on API link in navigation at (796, 28) on li a[href="/docs/api.html"]
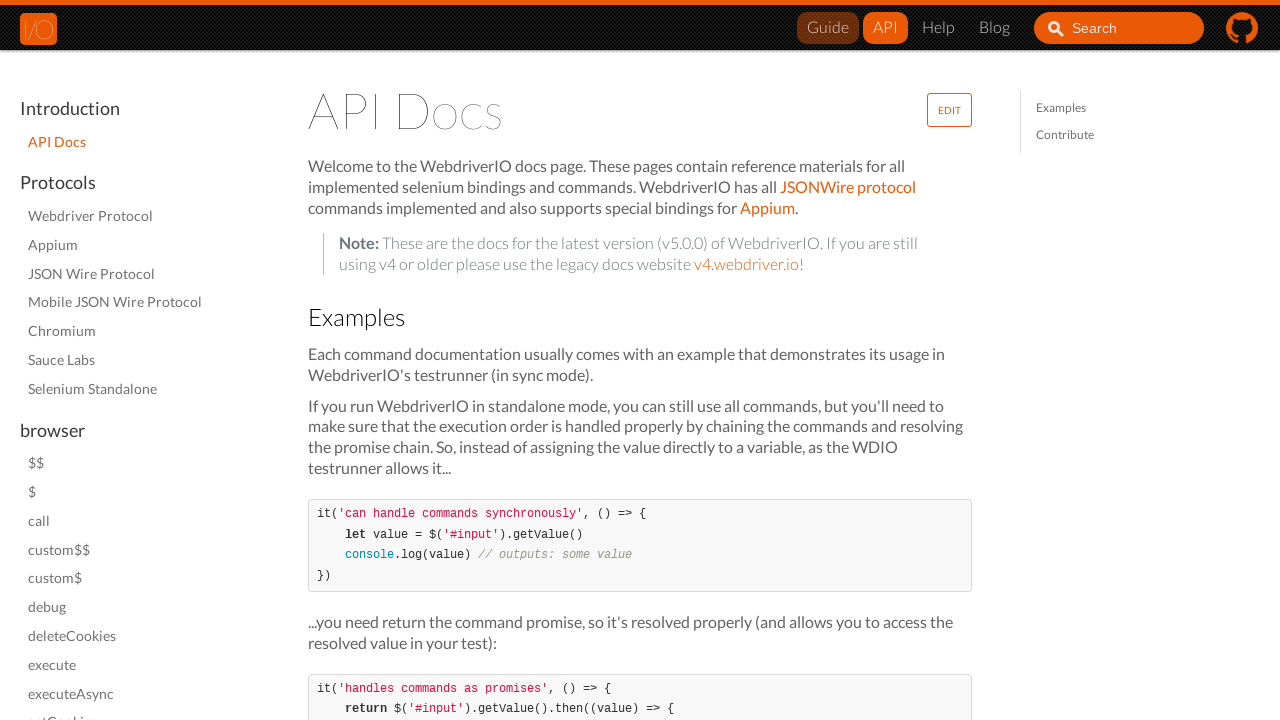

Waited for network to be idle after API link click
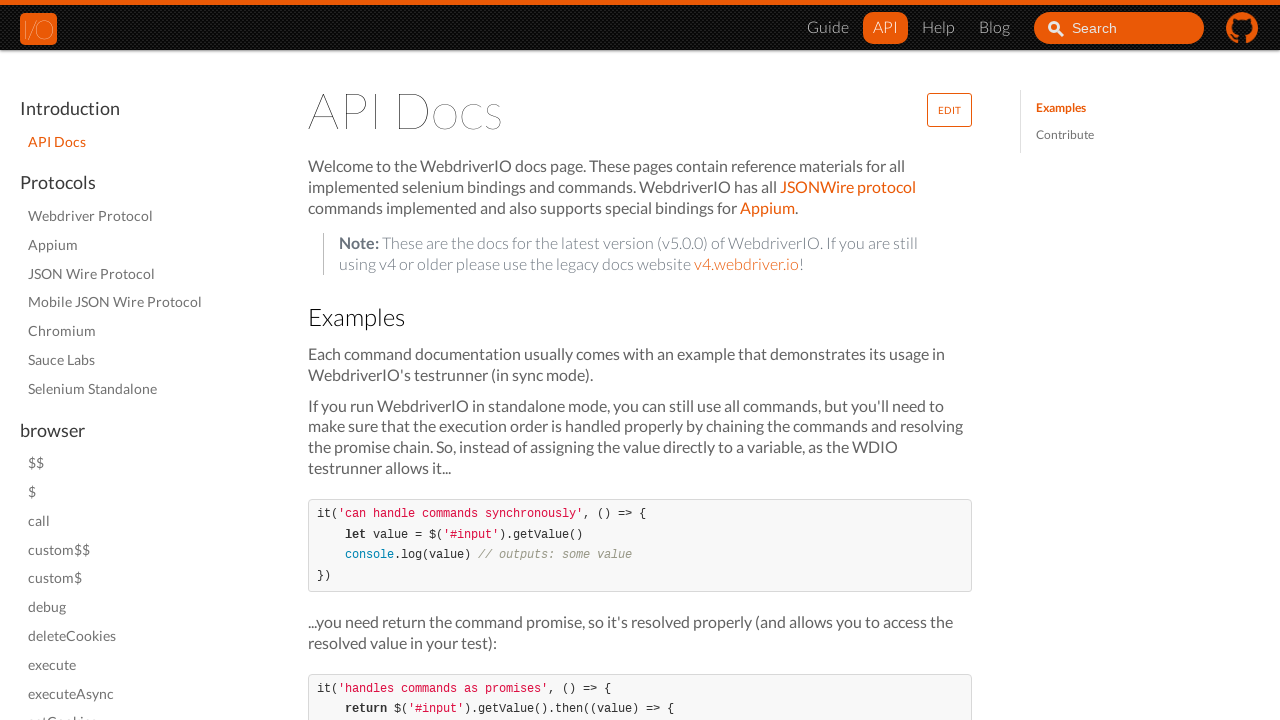

Navigated to API documentation page
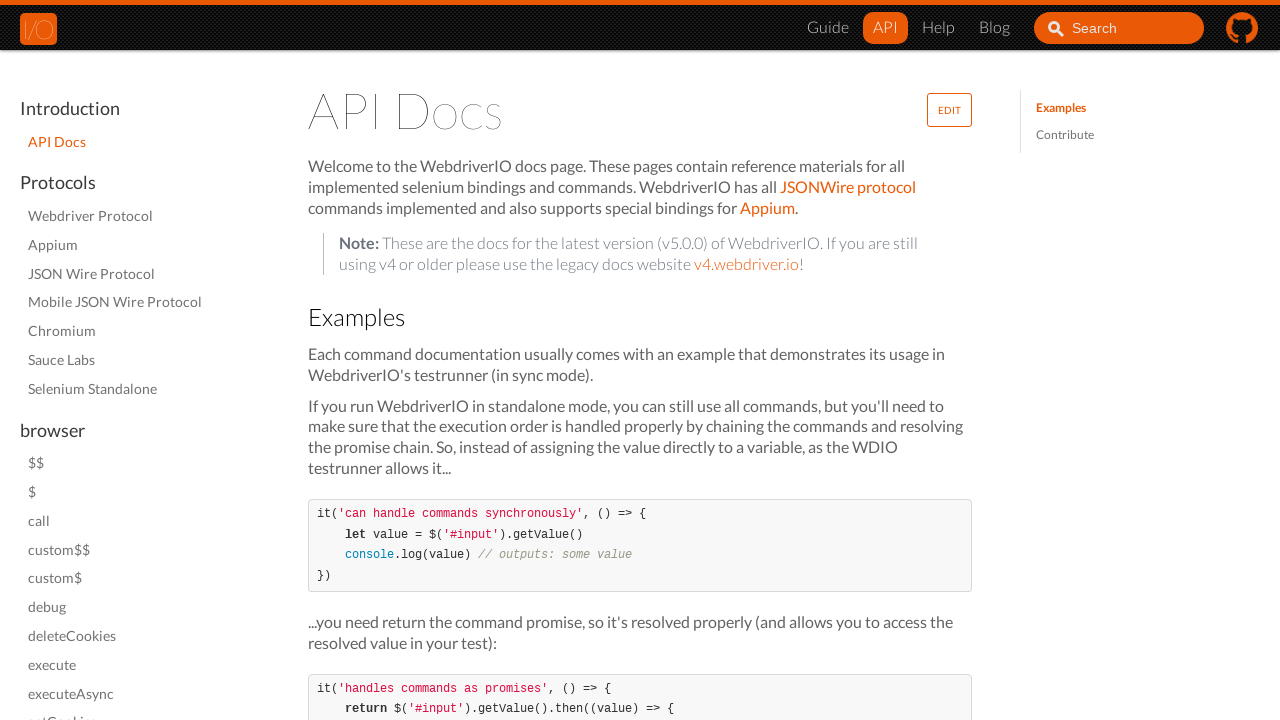

Waited for post header title element to load
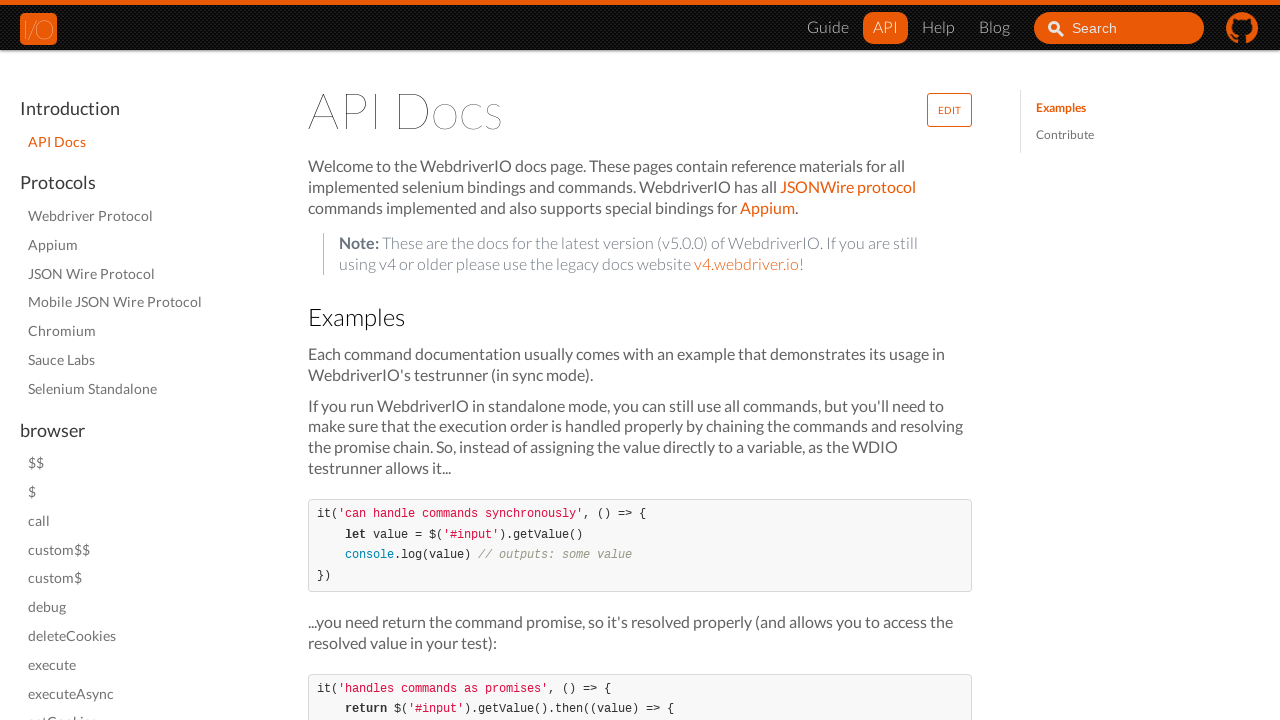

Read header text: API Docs
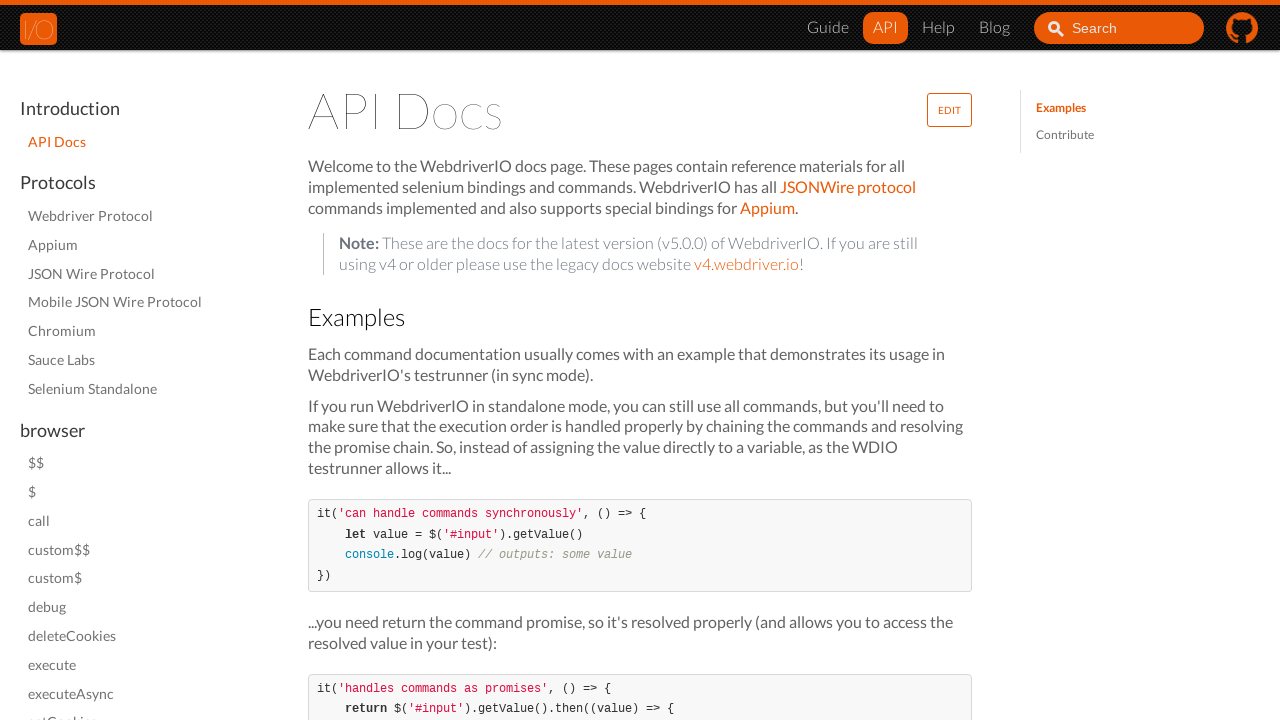

Navigated to API documentation page again
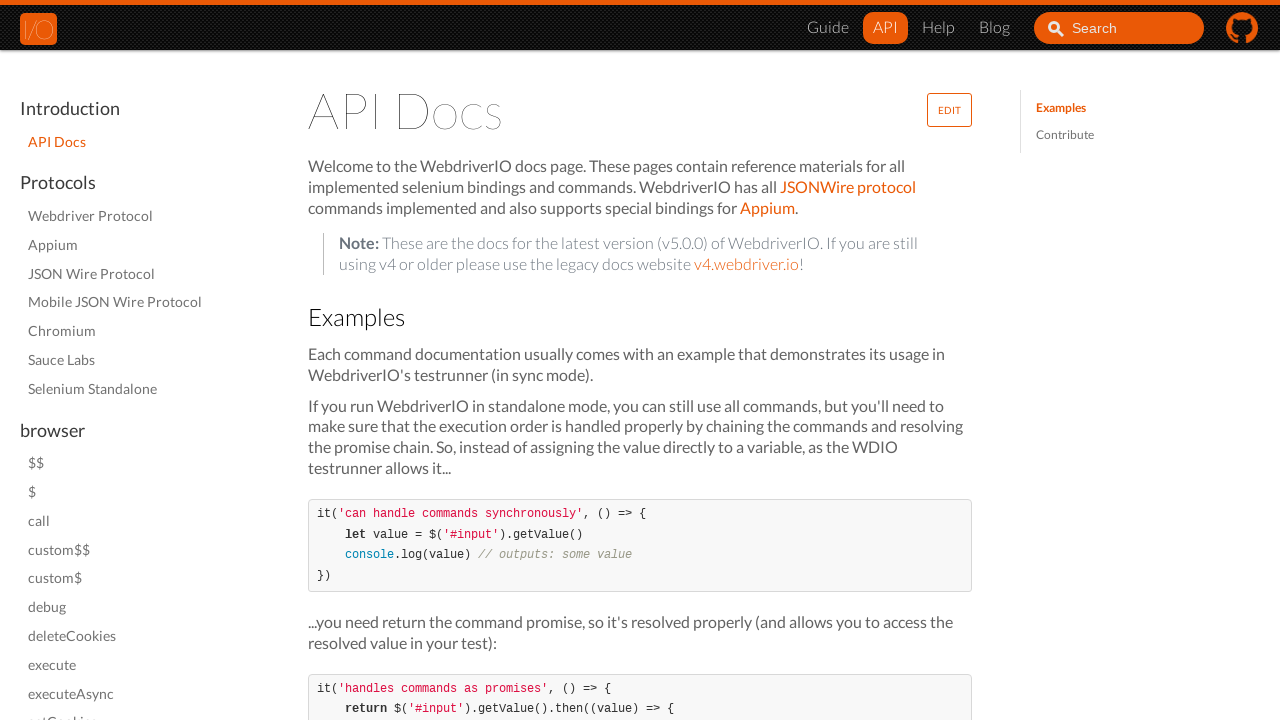

Found JSONWire protocol link with href: https://github.com/SeleniumHQ/selenium/wiki/JsonWireProtocol
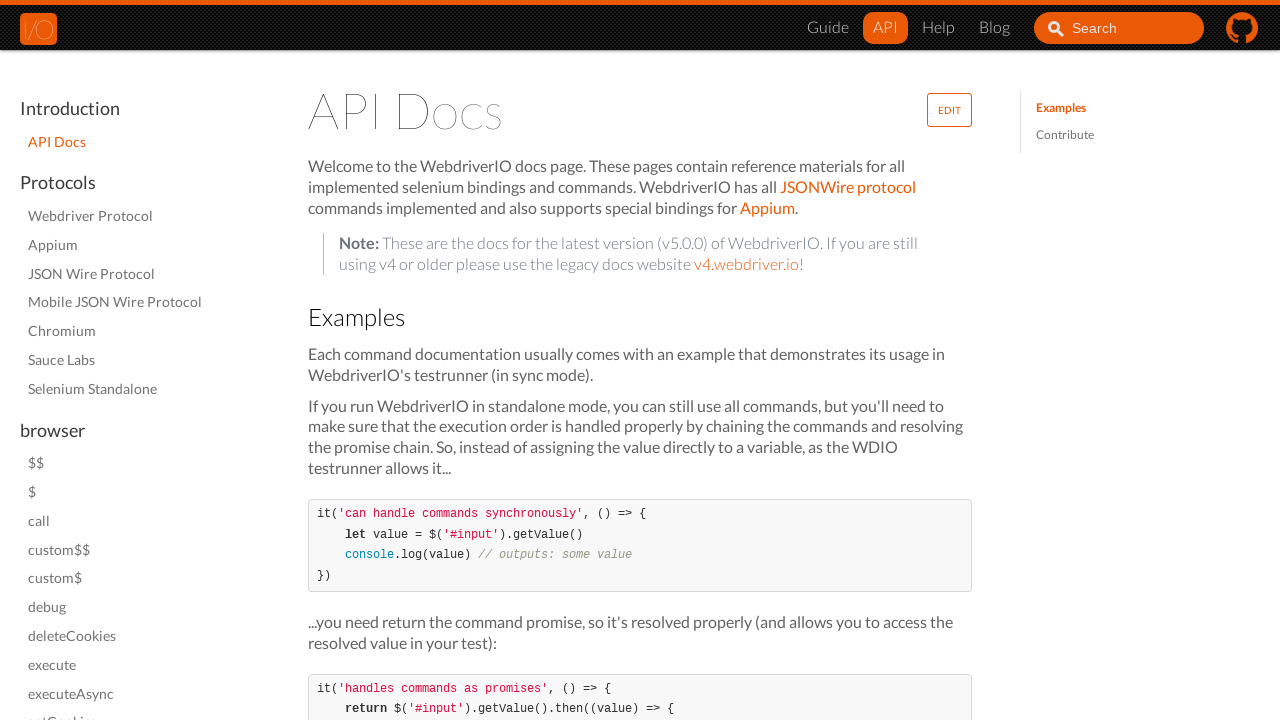

Navigated to API documentation page once more
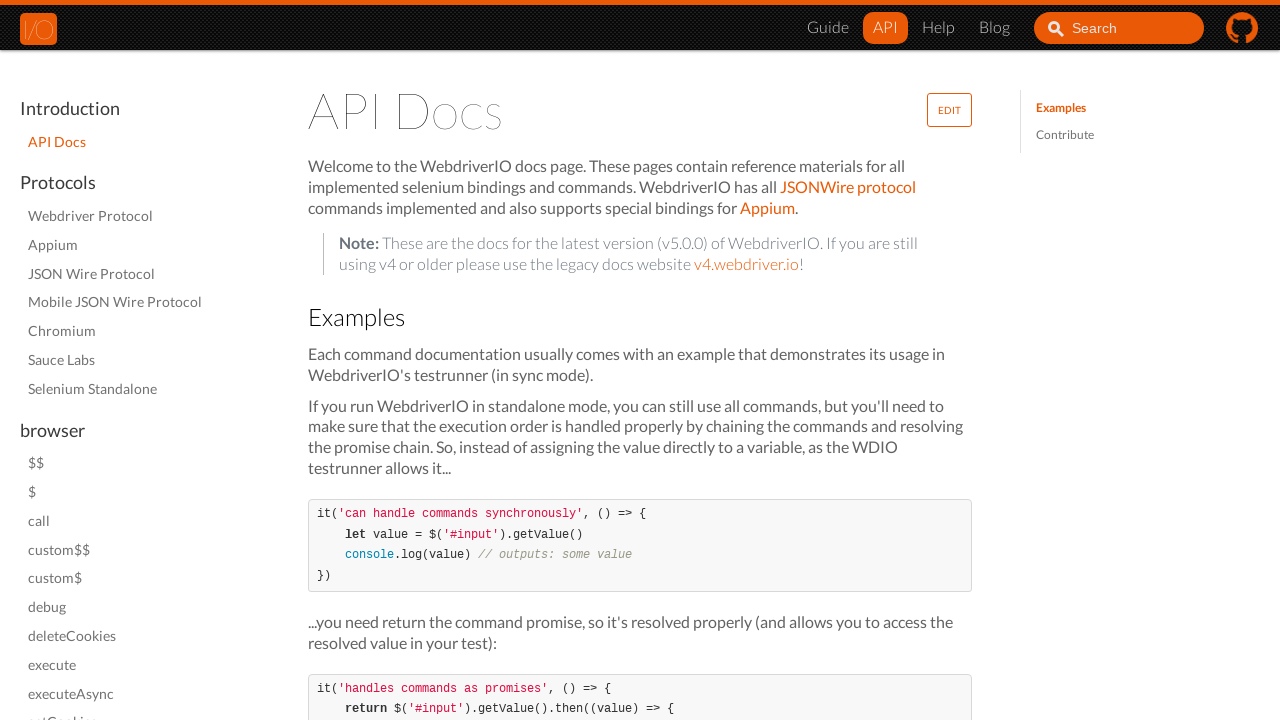

Filled search input field with 'test is ' on #search_input_react
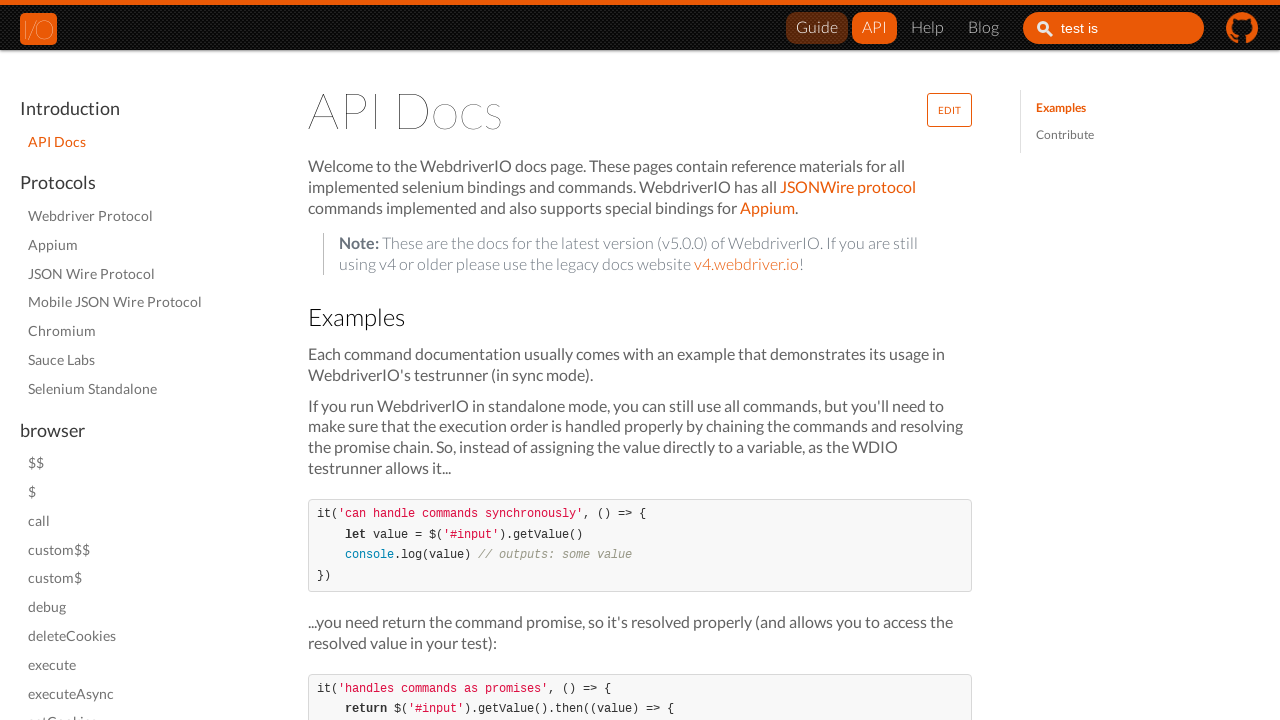

Waited 2 seconds for search results to appear
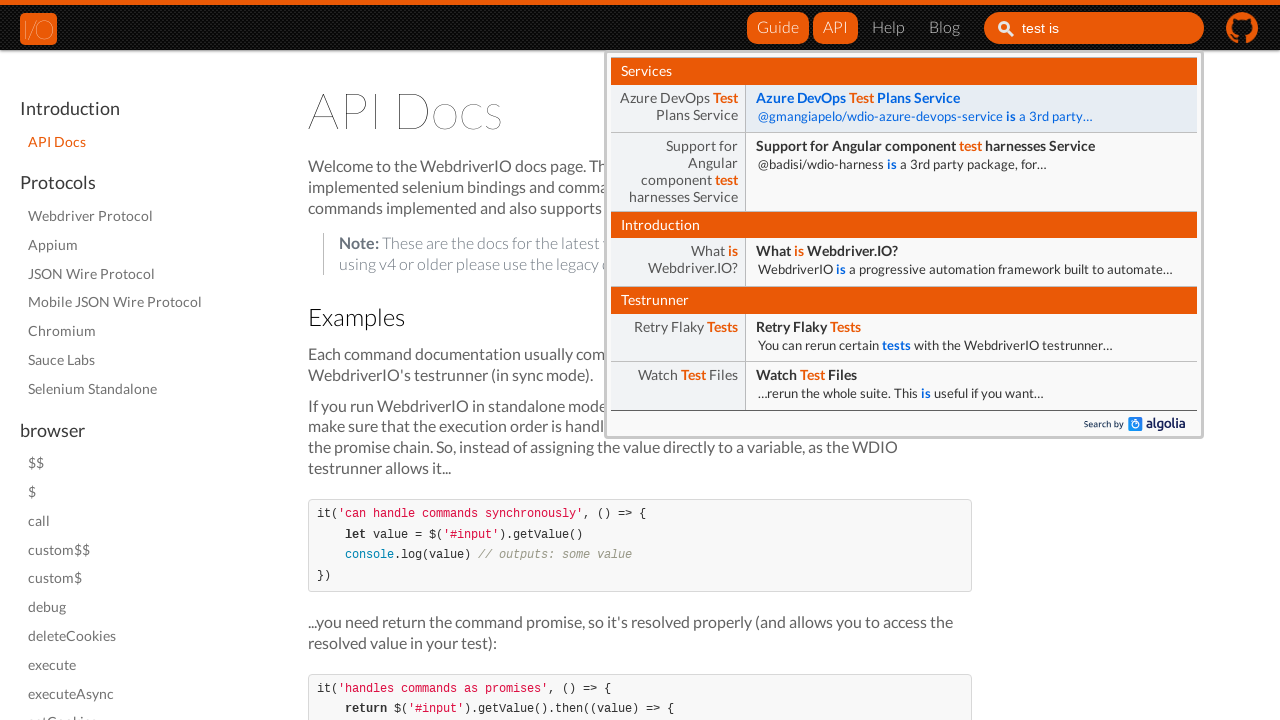

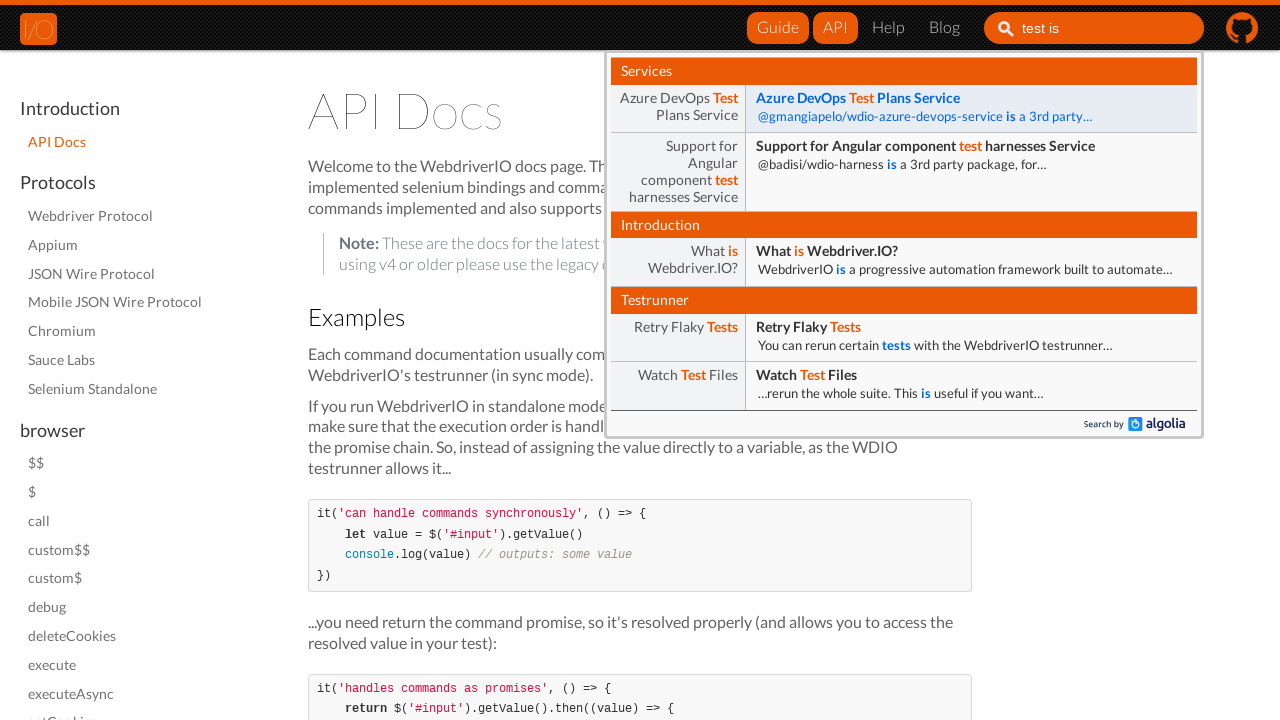